Tests the Last Name field input validation by entering a long string and checking if there's a character limit

Starting URL: https://demoqa.com/webtables

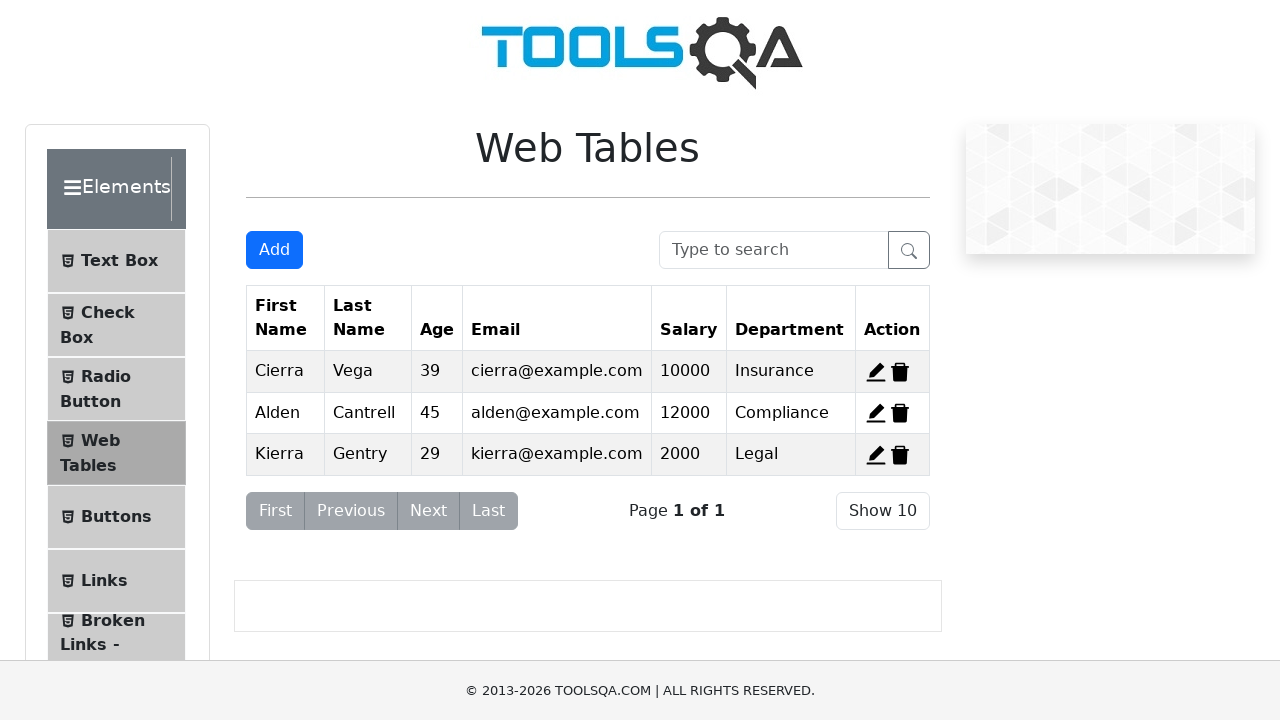

Scrolled down 200 pixels to view the web table
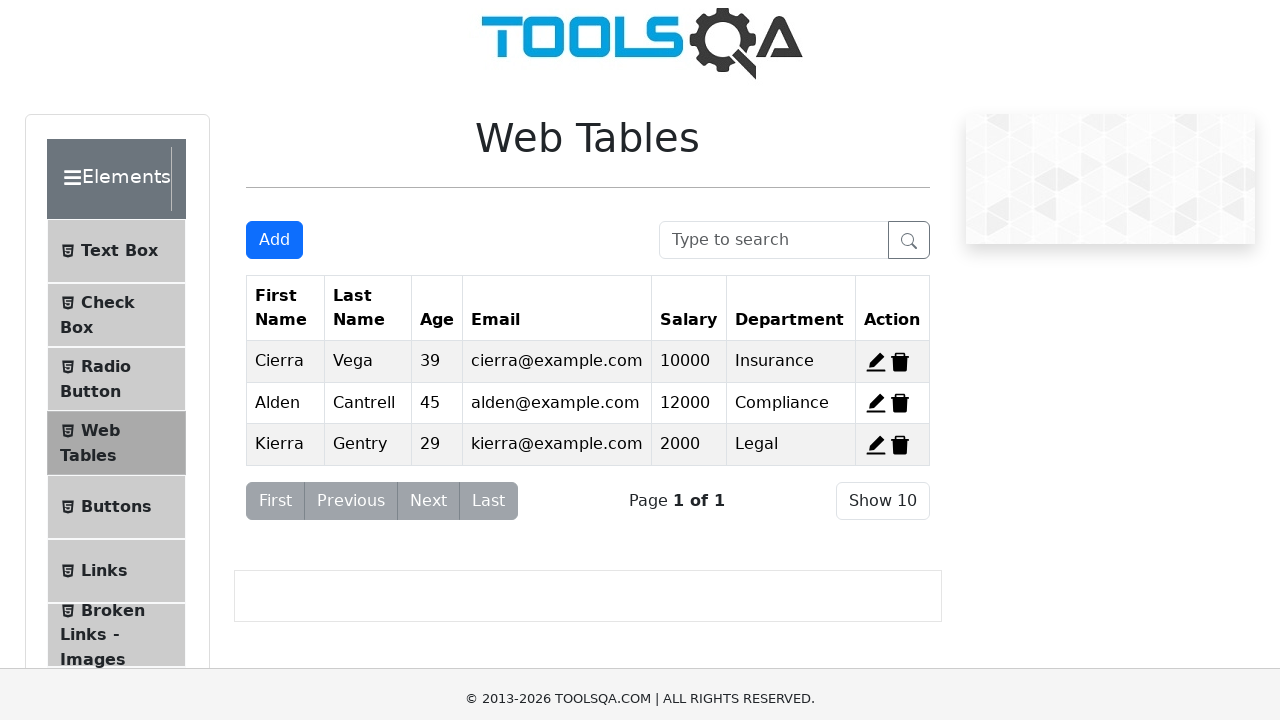

Clicked 'Add New Record' button to open form at (274, 50) on button#addNewRecordButton
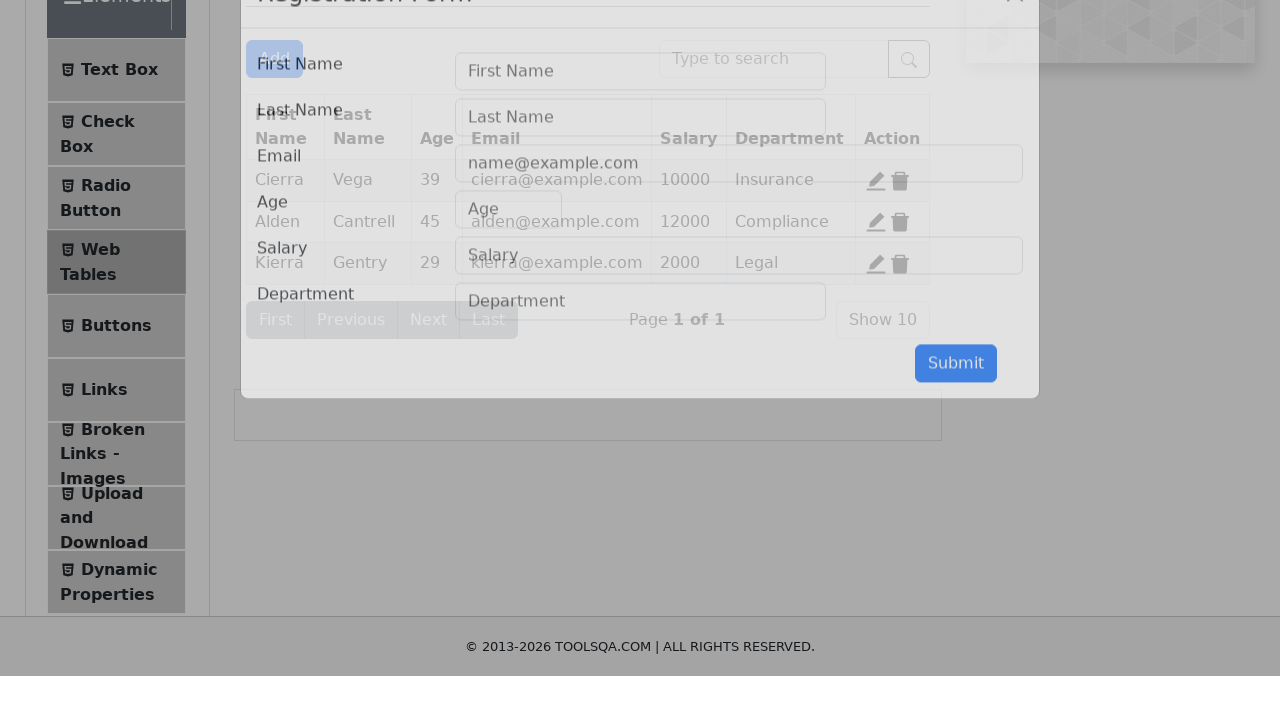

Waited for Last Name input field to appear in form
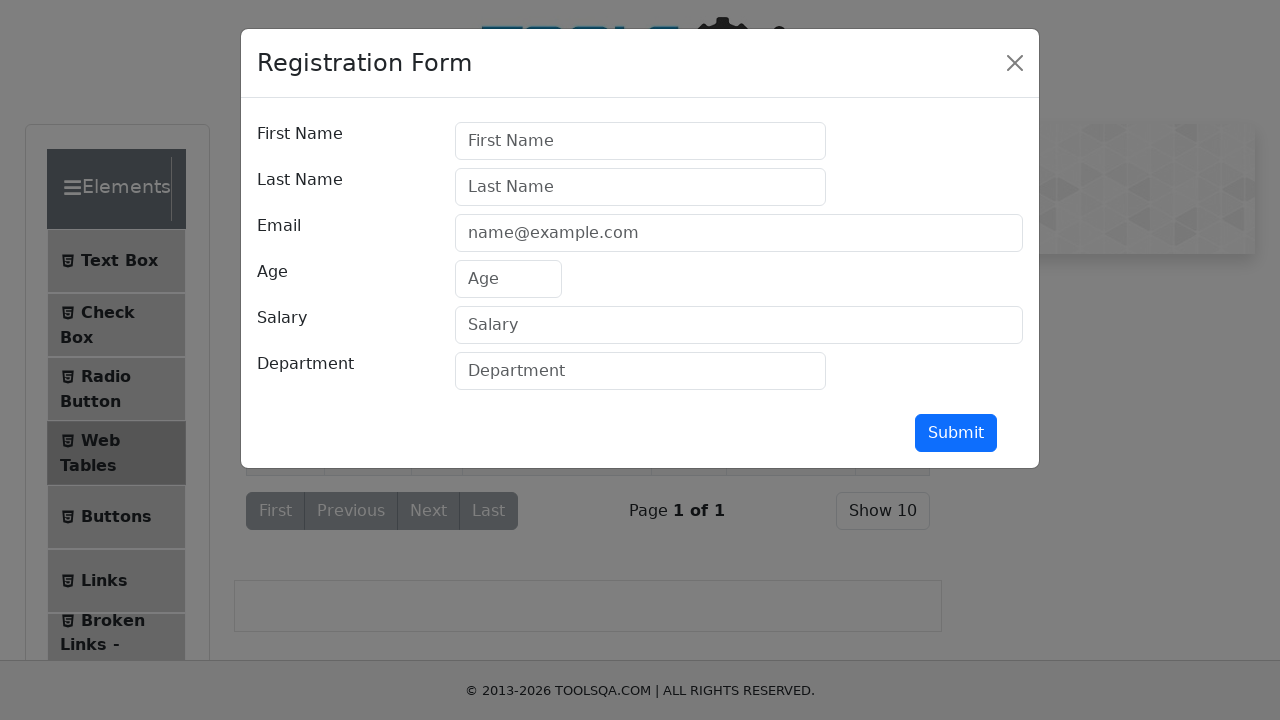

Filled Last Name field with 26 'b' characters to test character limit validation on input[placeholder="Last Name"]
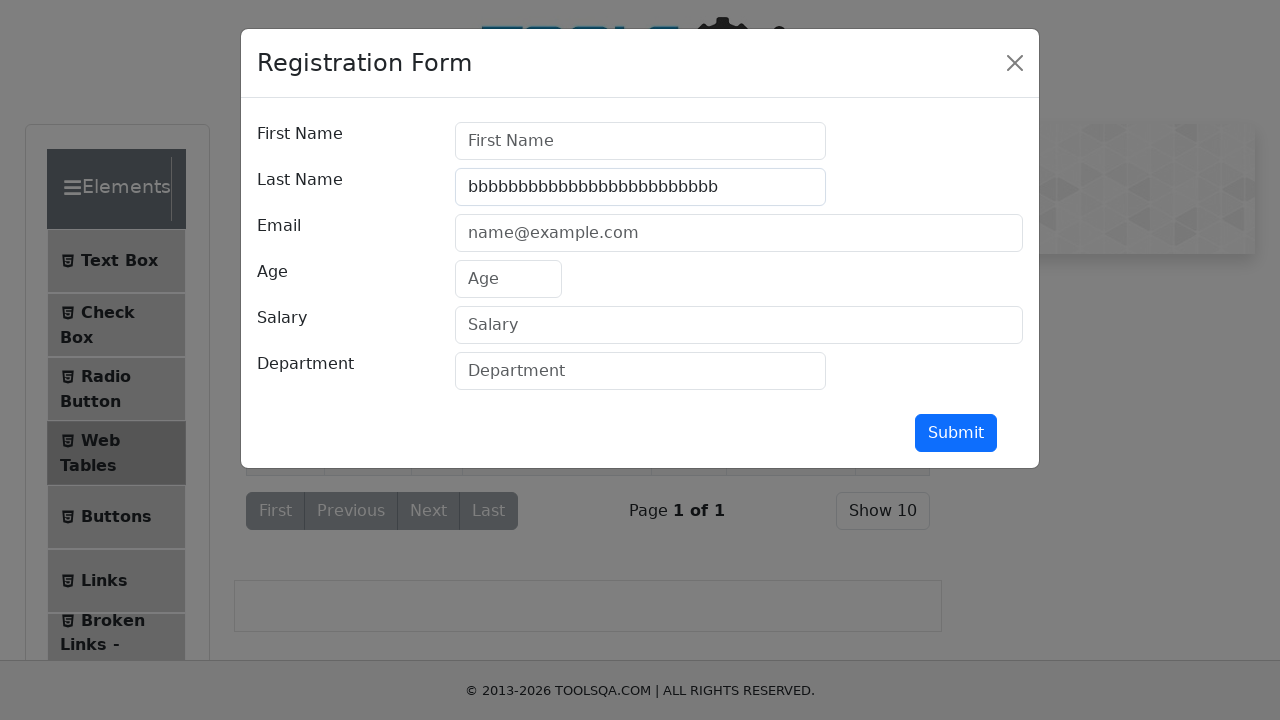

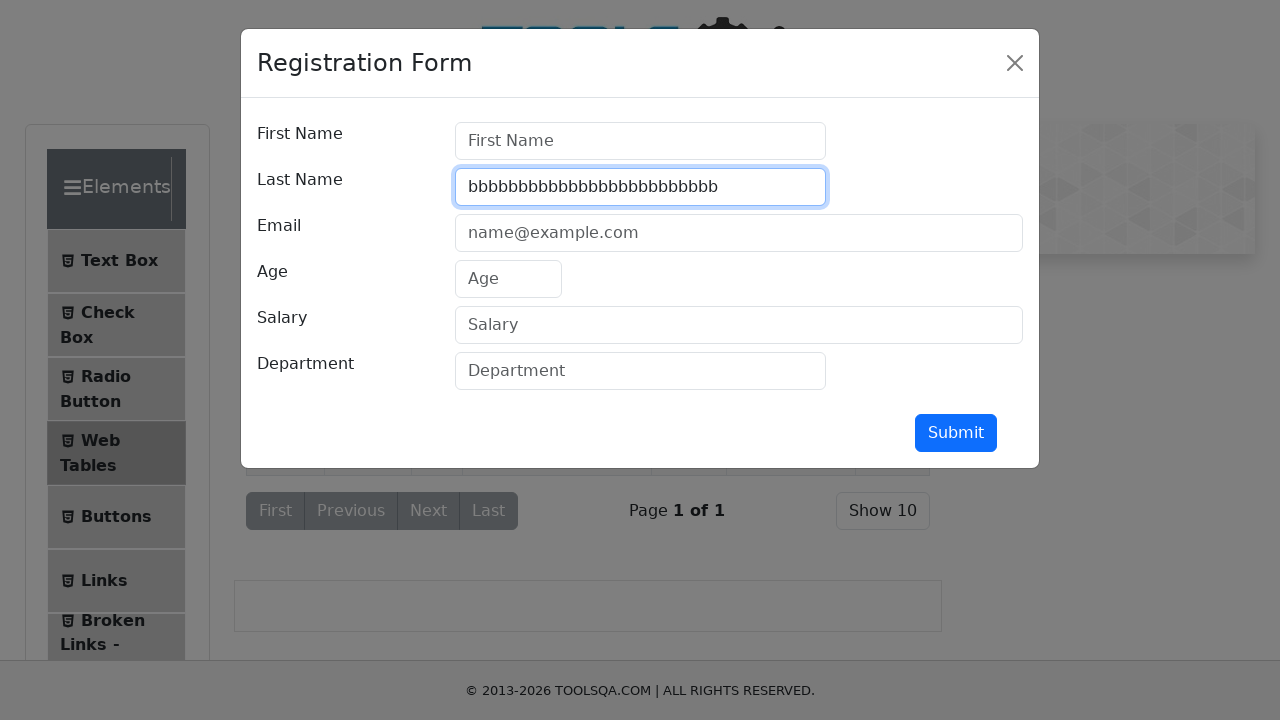